Fills out a Selenium practice form with personal information including first name, last name, gender selection, experience level, date, profession, automation tools, and continent selection, then submits the form.

Starting URL: https://www.techlistic.com/p/selenium-practice-form.html

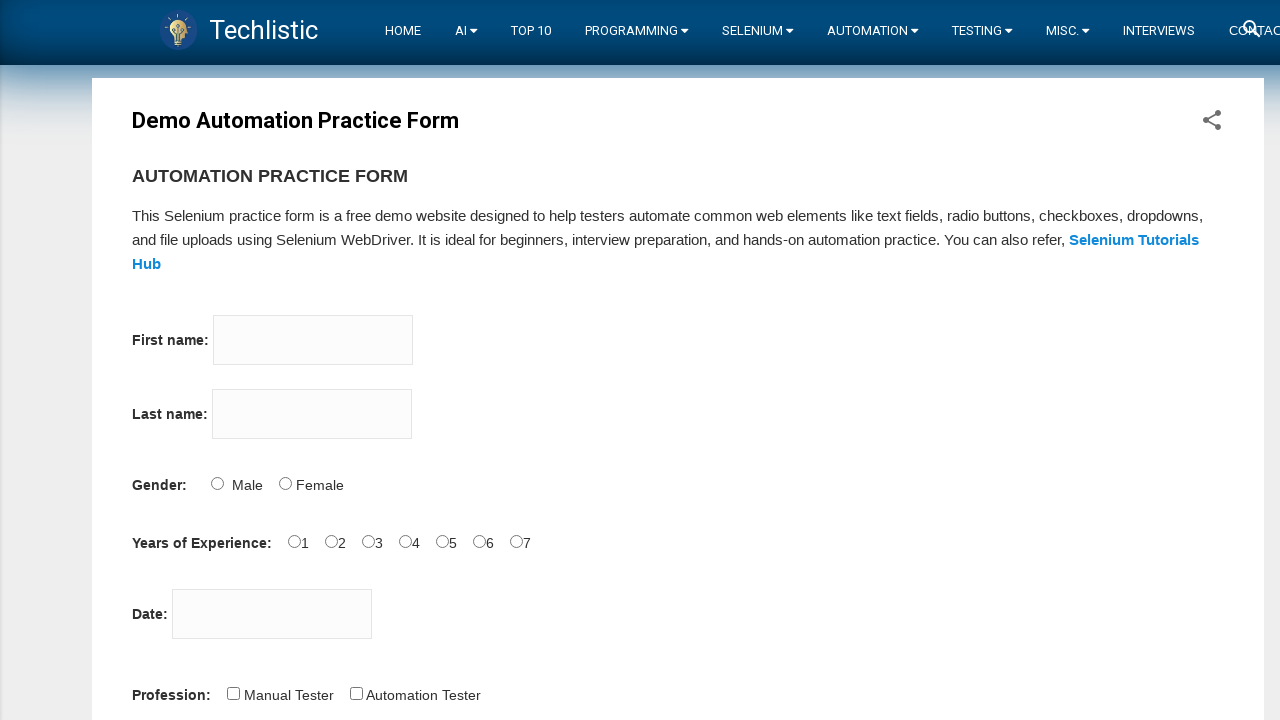

Filled first name field with 'Michael' on input[name='firstname']
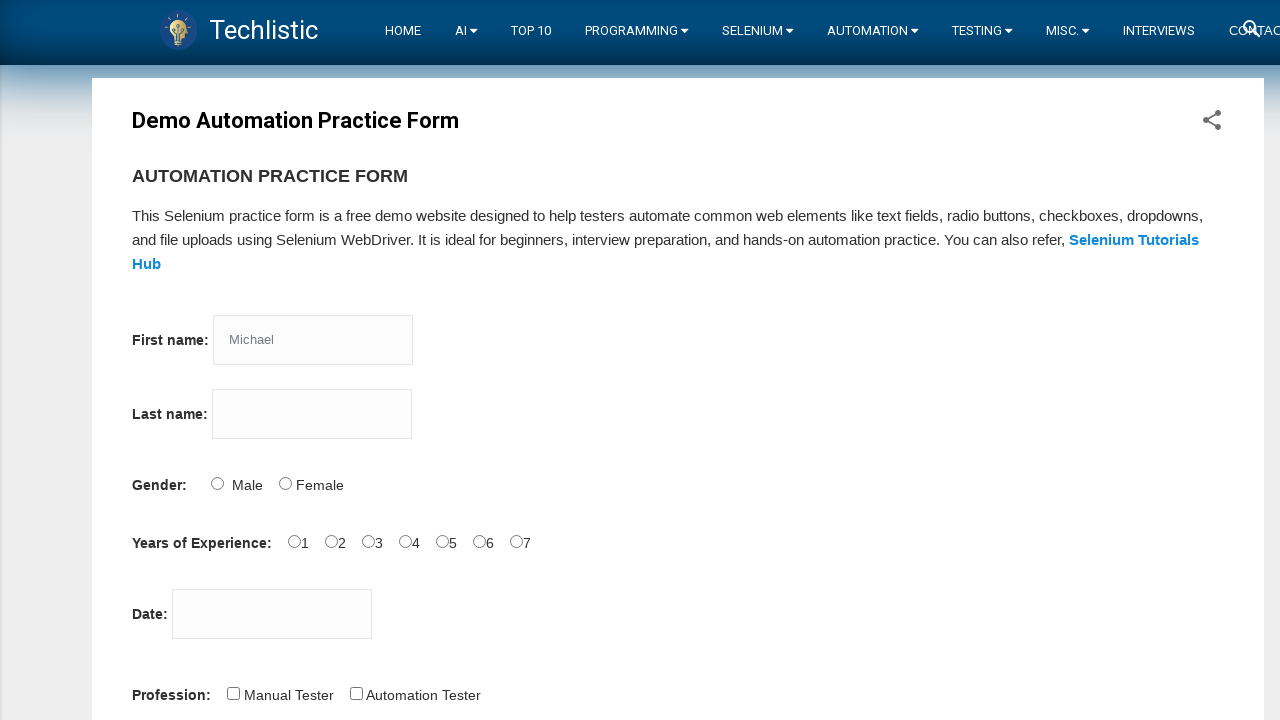

Filled last name field with 'Thompson' on input[name='lastname']
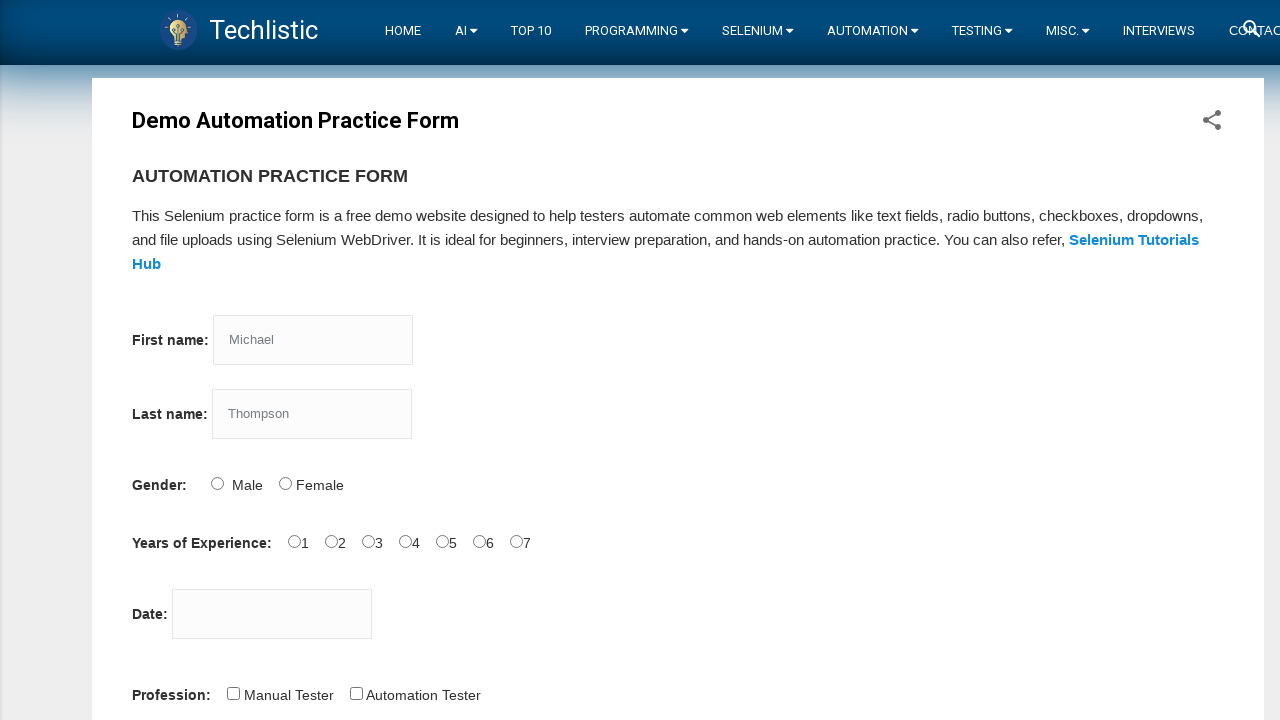

Selected Male gender option at (217, 483) on input#sex-0
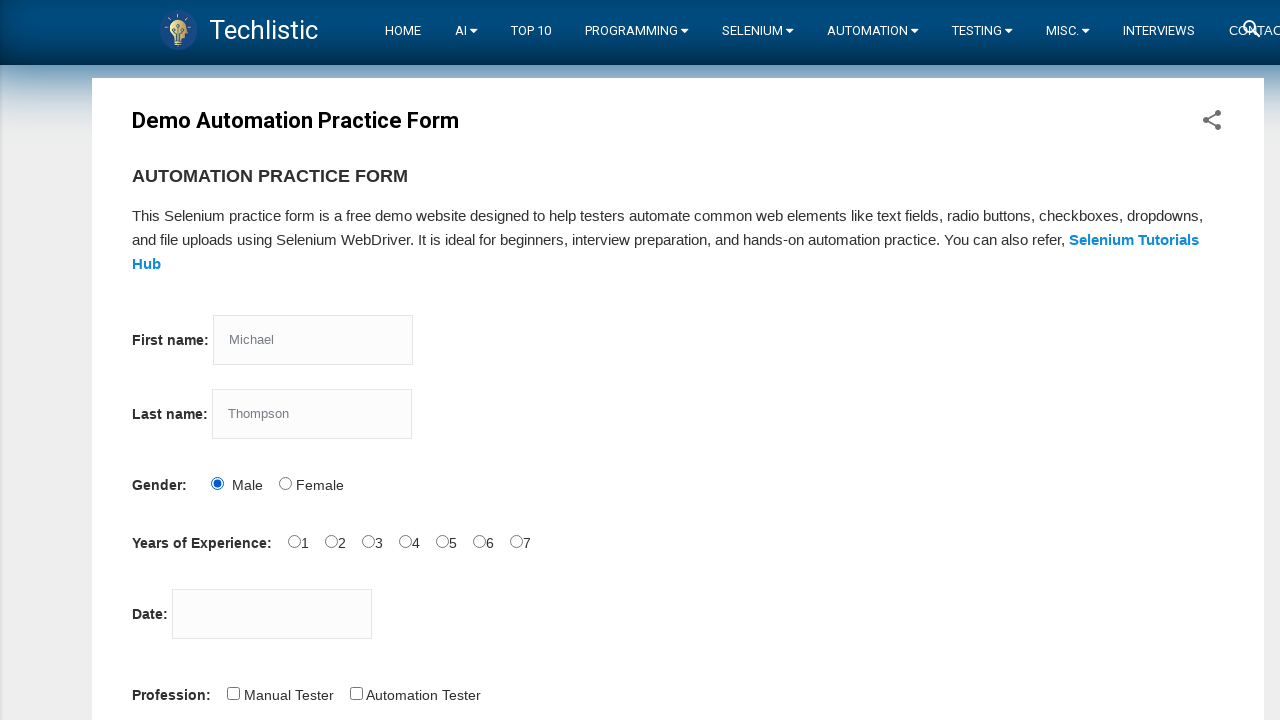

Selected 0 years of experience at (294, 541) on input#exp-0
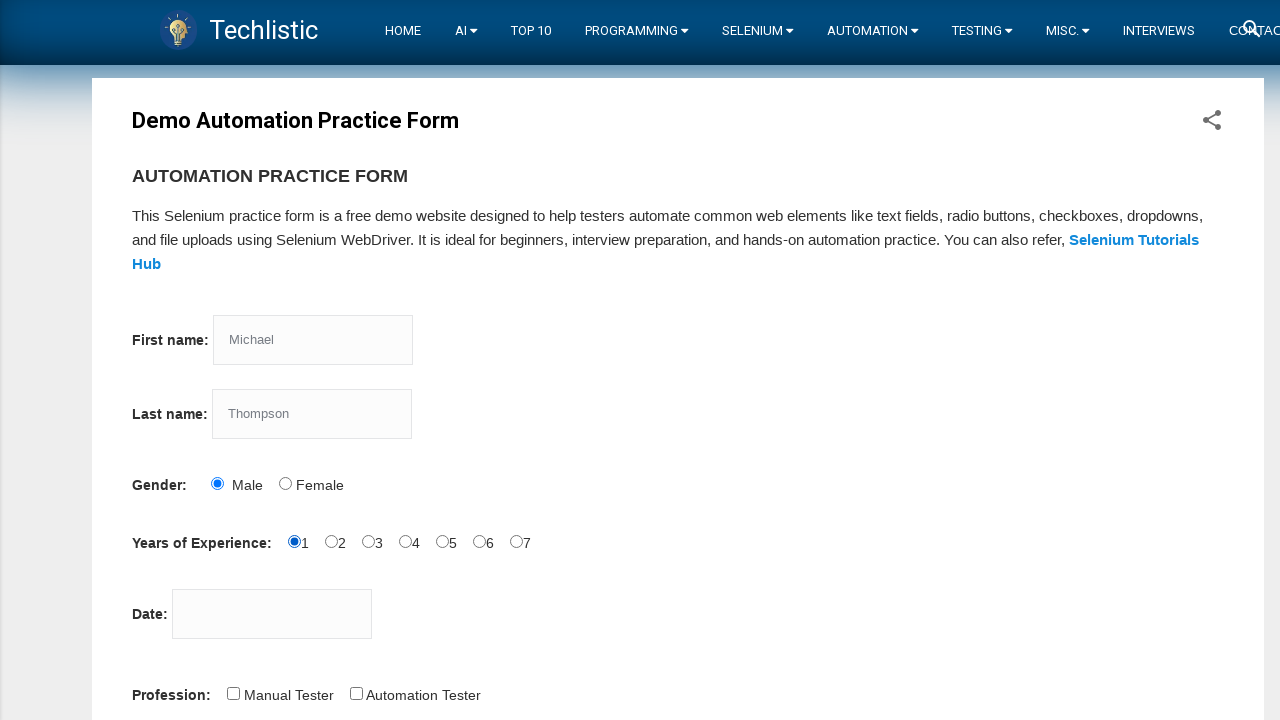

Filled date field with '25-03-2025' on input#datepicker
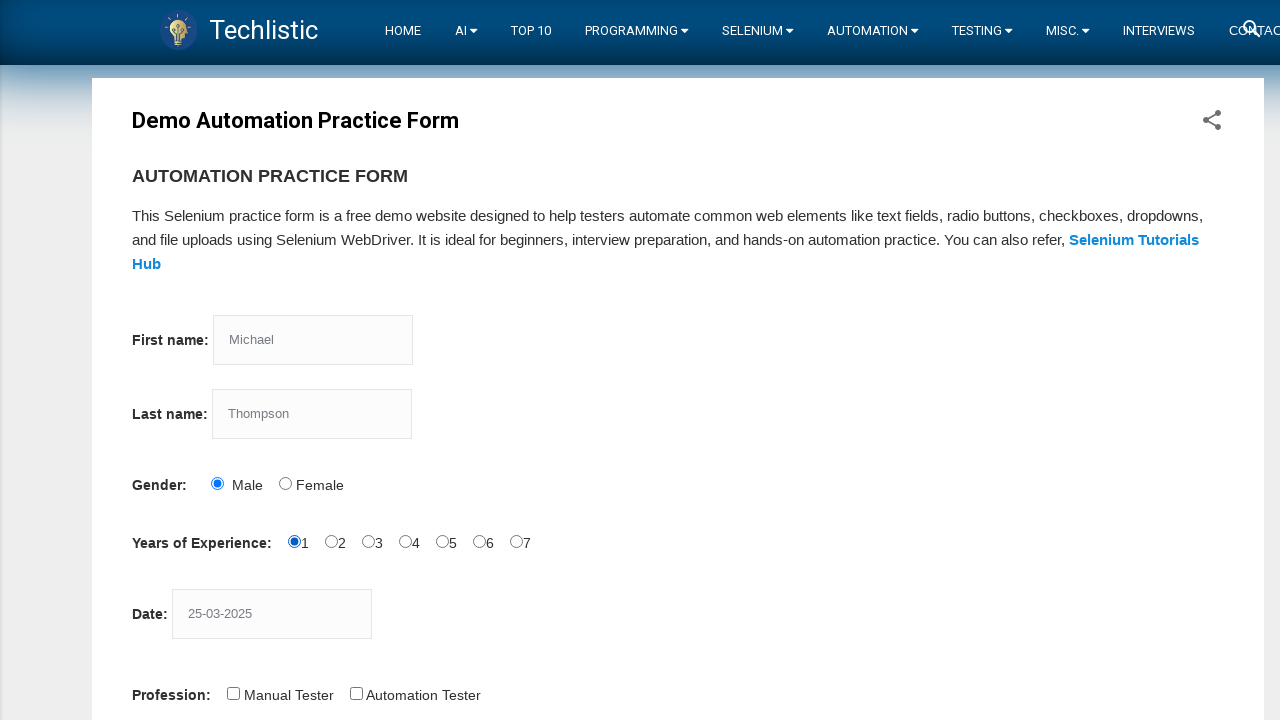

Selected Software Tester profession at (356, 693) on input#profession-1
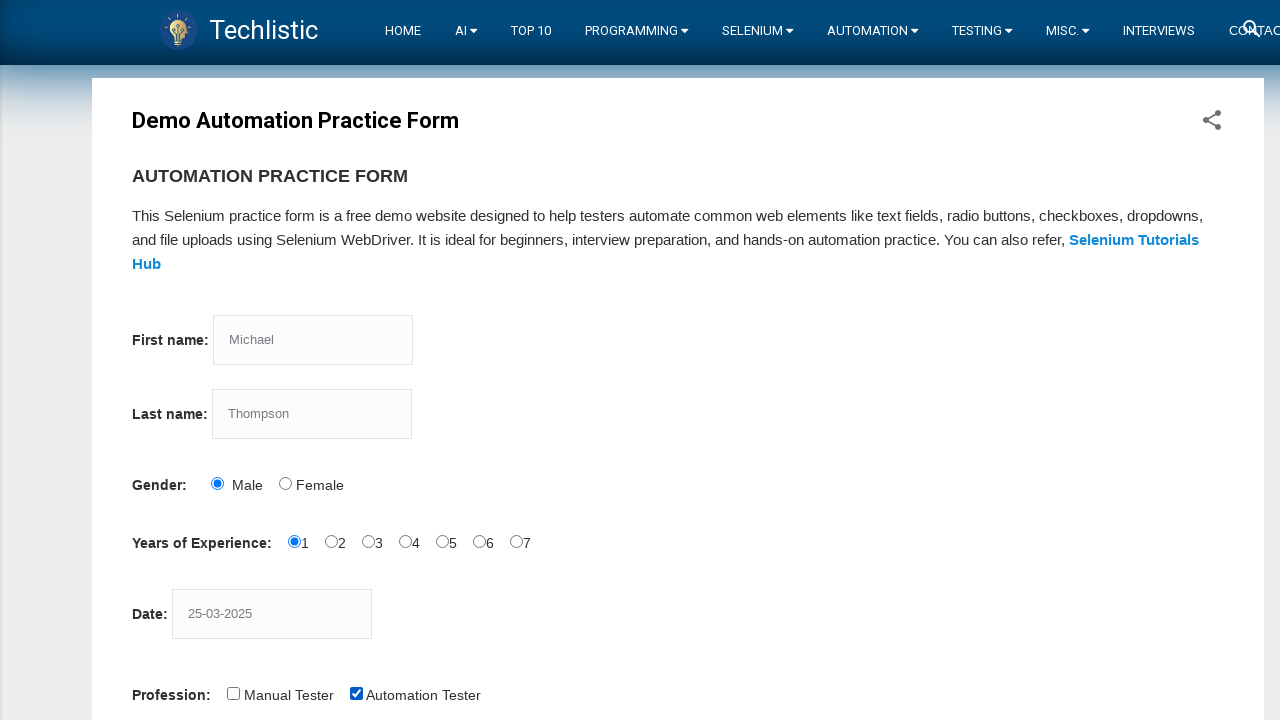

Selected QTP automation tool at (446, 360) on input#tool-2
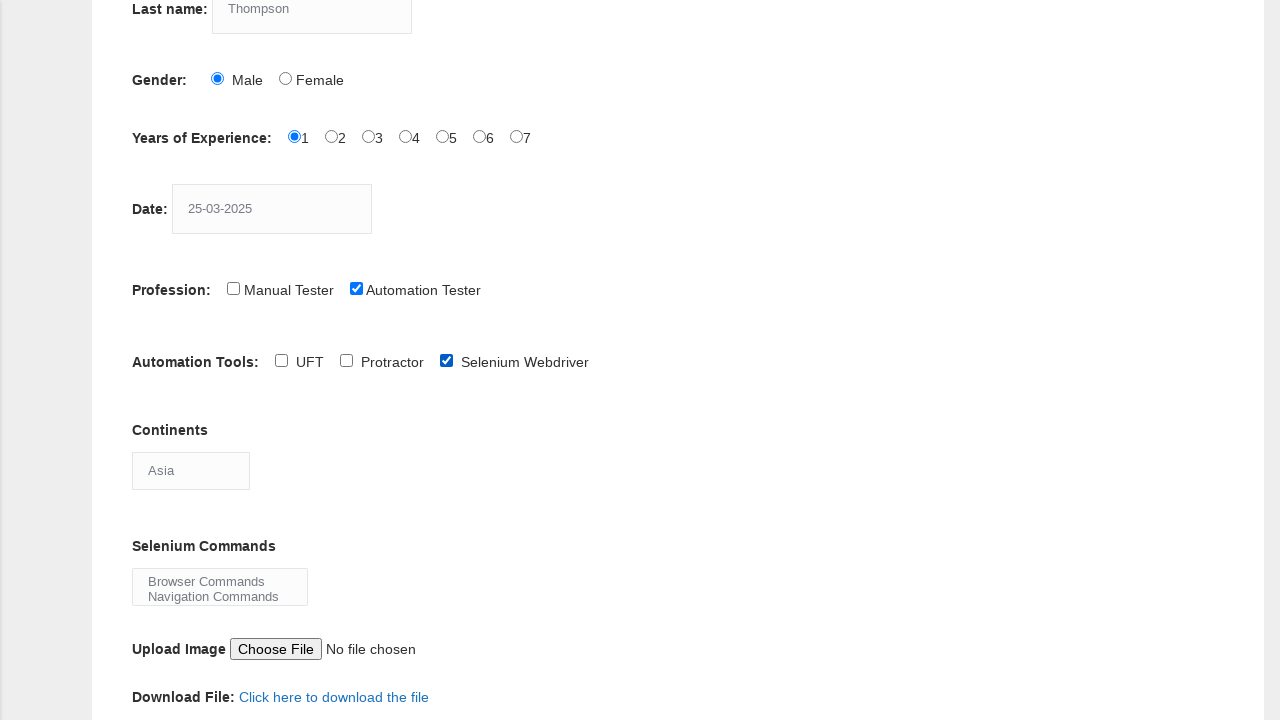

Clicked on continents dropdown at (191, 470) on select#continents
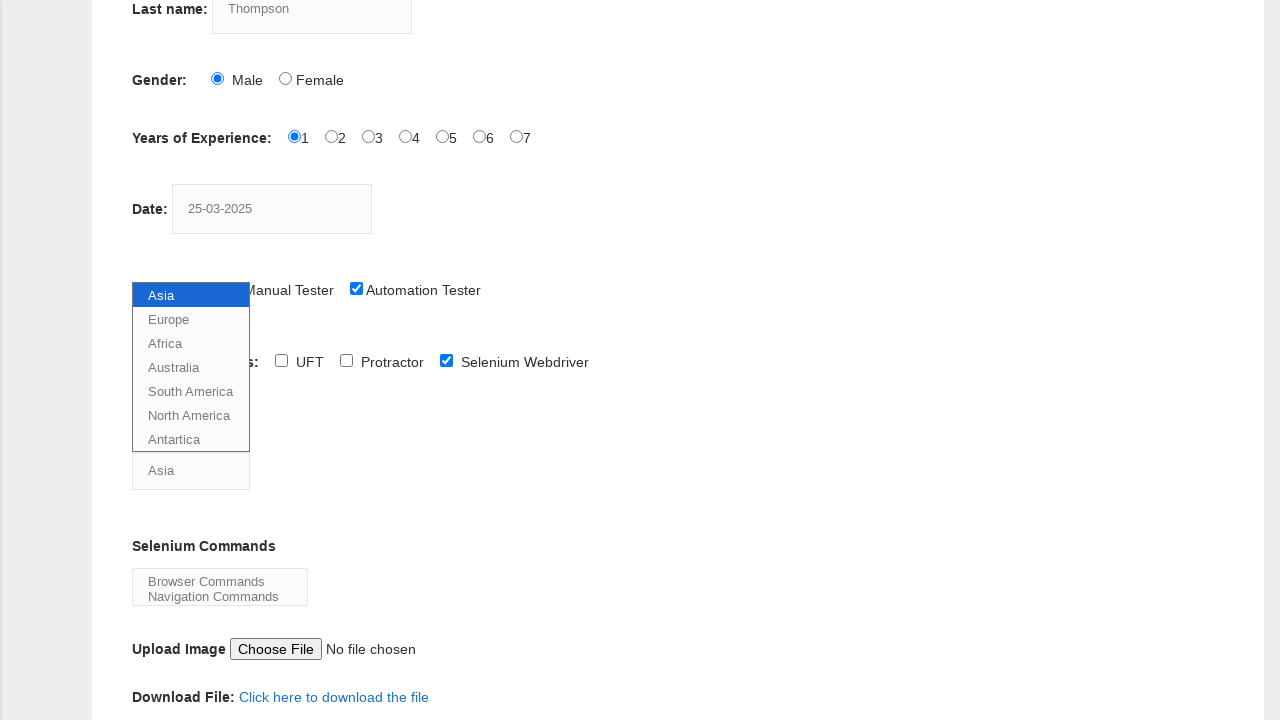

Selected Europe from continents dropdown on select#continents
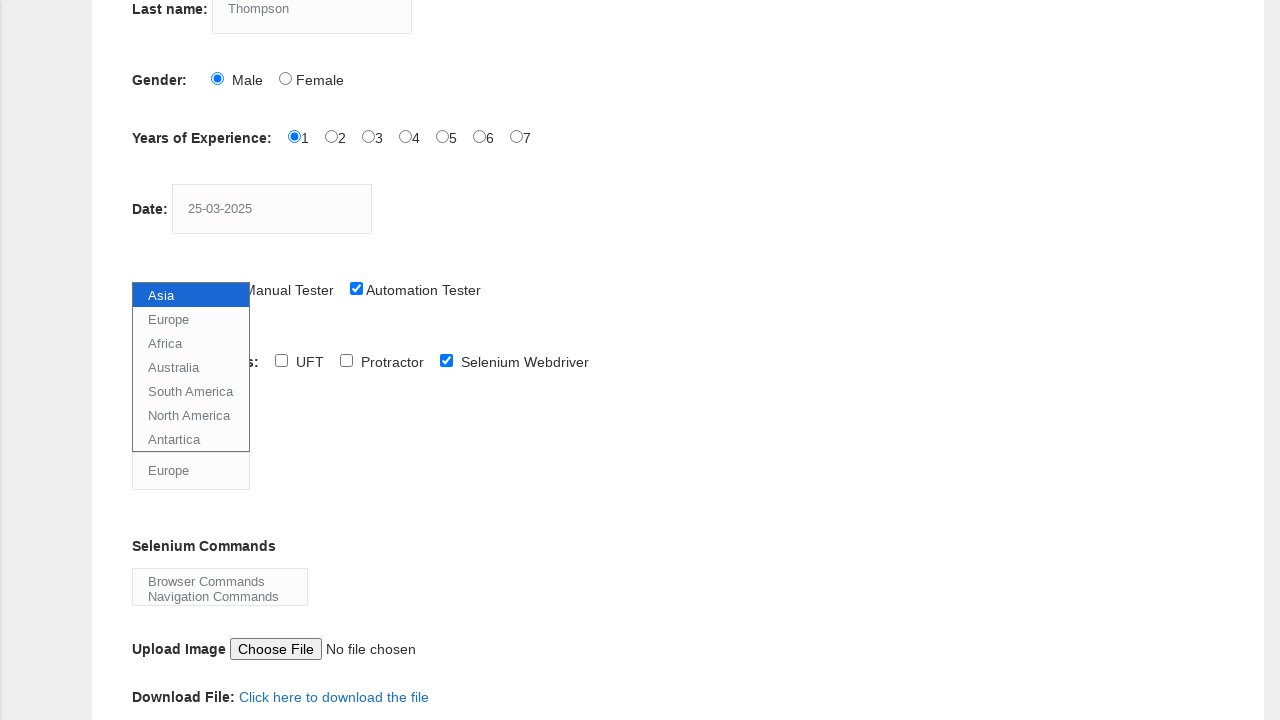

Clicked submit button to submit the form at (157, 360) on button#submit
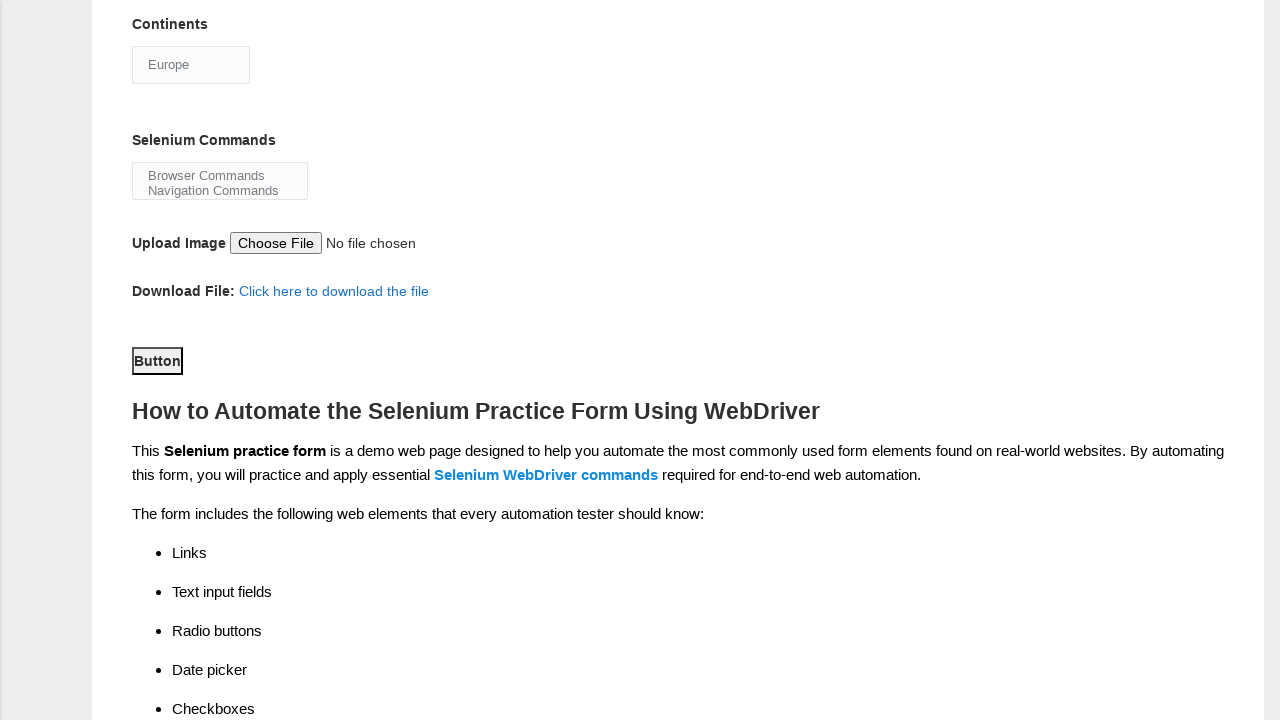

Waited 1000ms for form submission to process
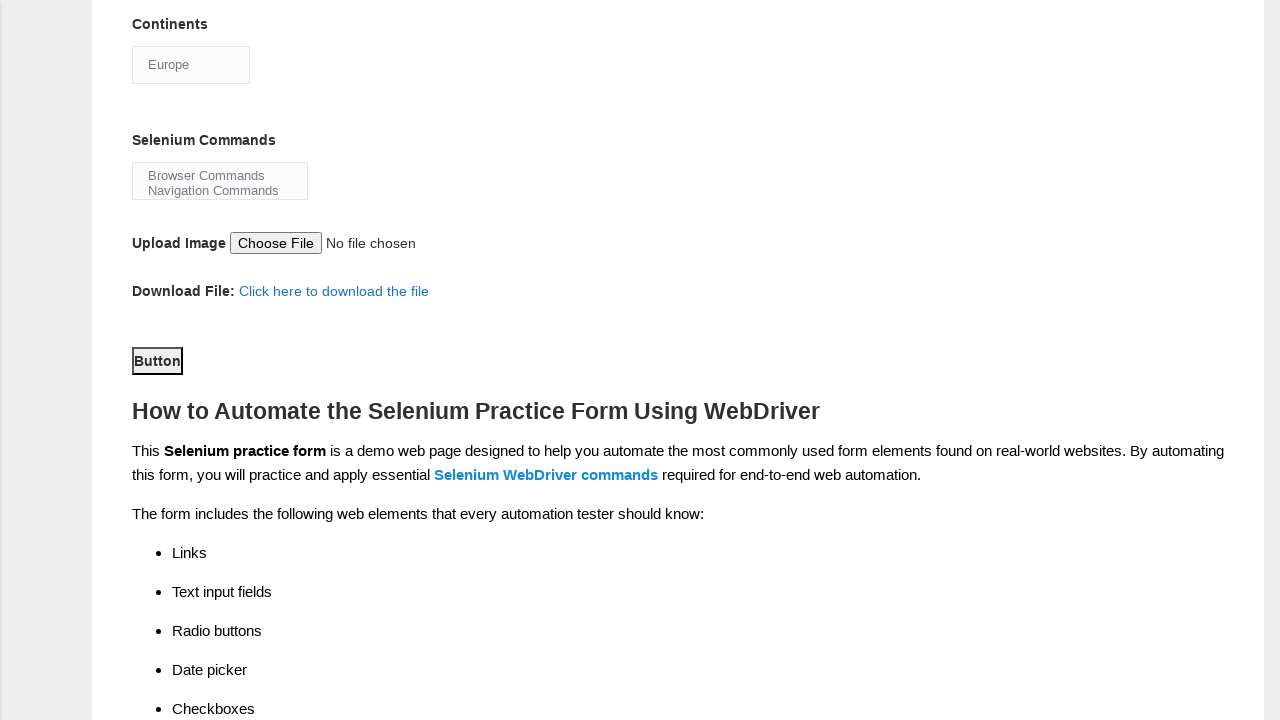

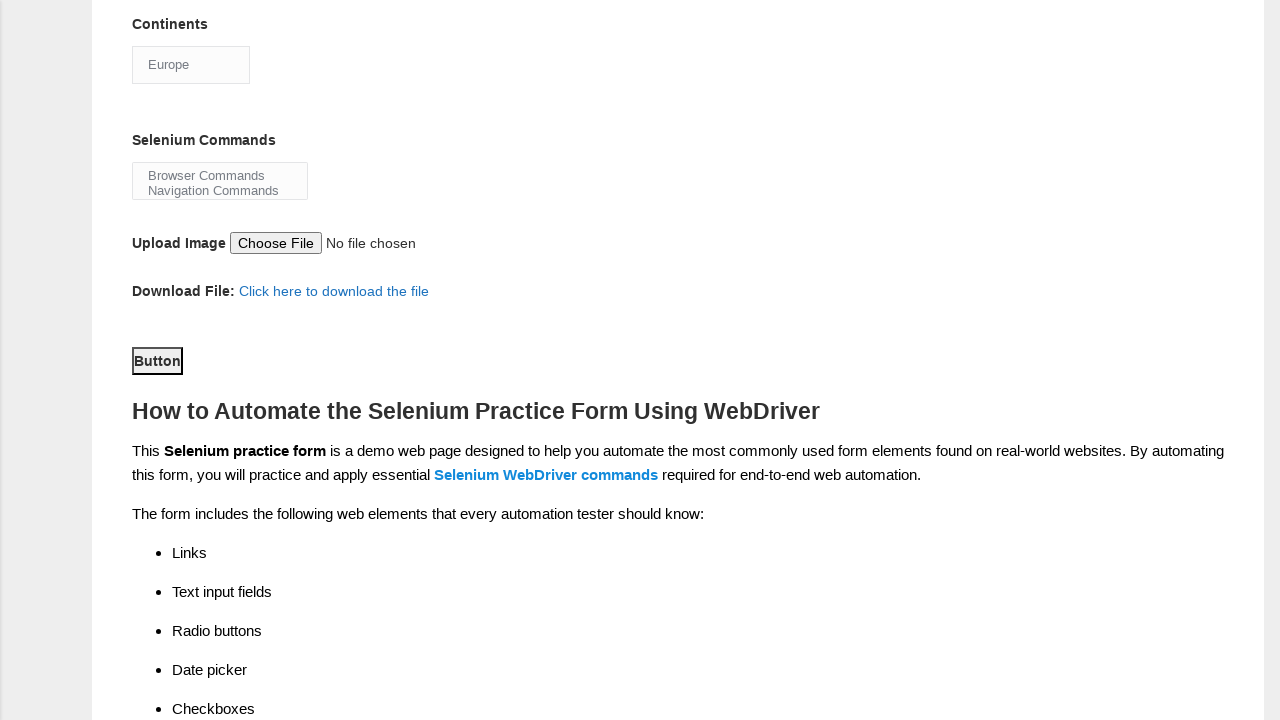